Tests the 7-character validation form with a long password (more than 7 characters) and verifies it shows "Invalid Value"

Starting URL: https://testpages.eviltester.com/styled/apps/7charval/simple7charvalidation.html

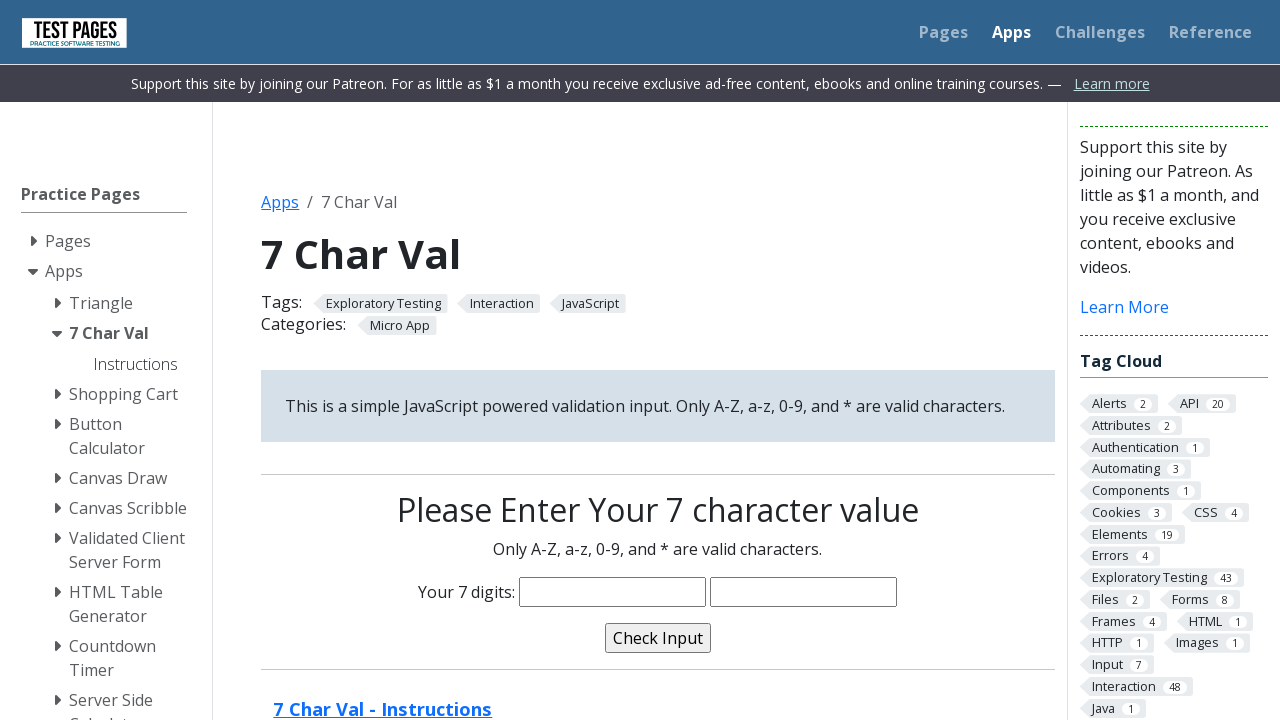

Filled password field with 8-character password 'linoy123' on input[name='characters']
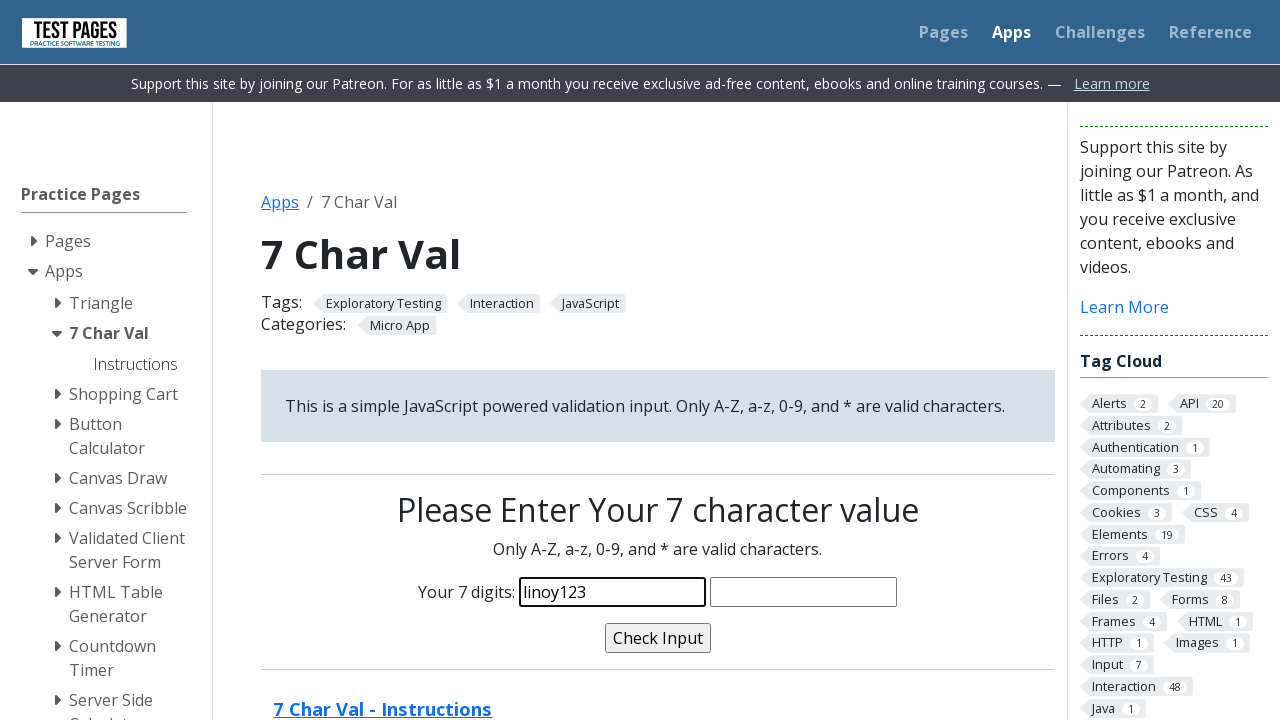

Clicked validate button at (658, 638) on input[name='validate']
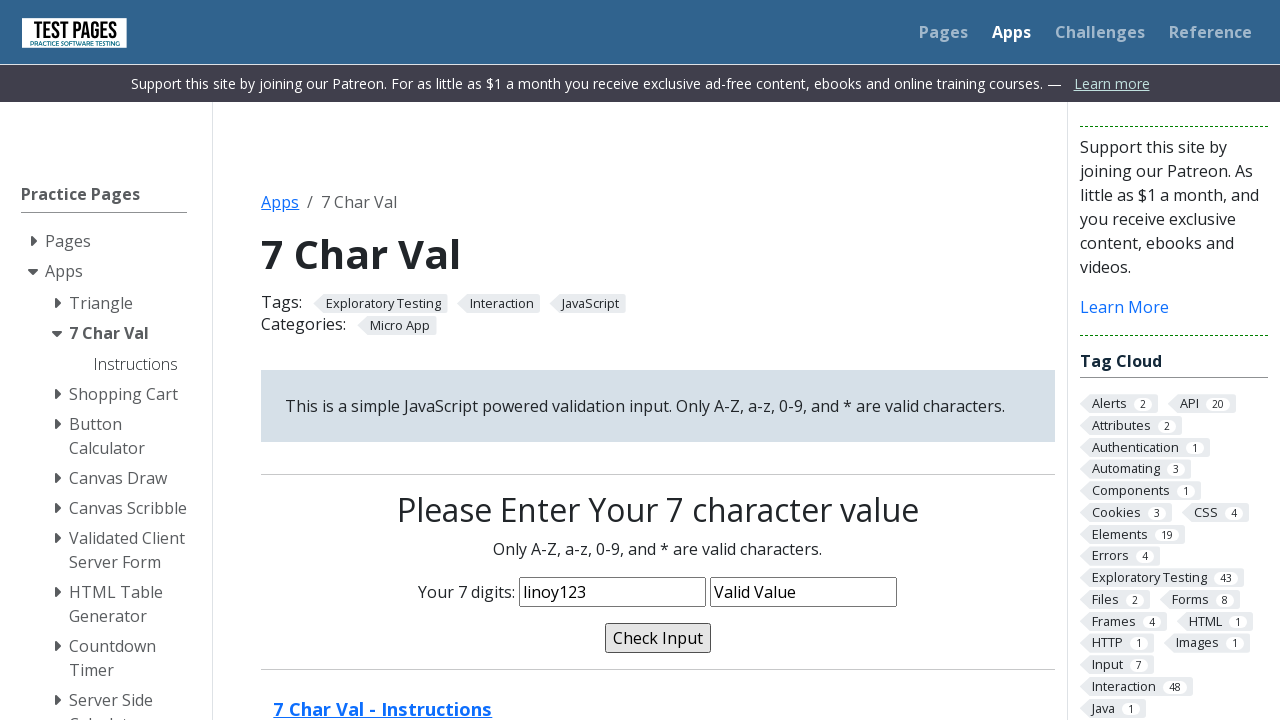

Validation message appeared
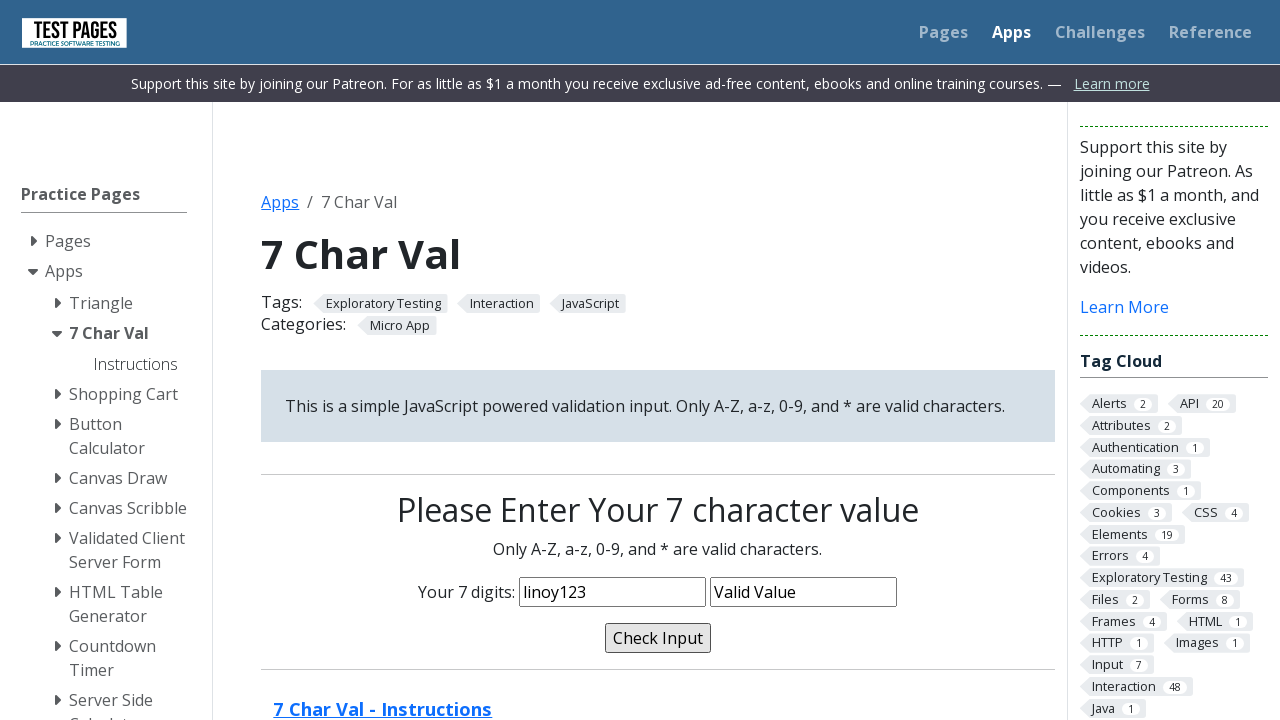

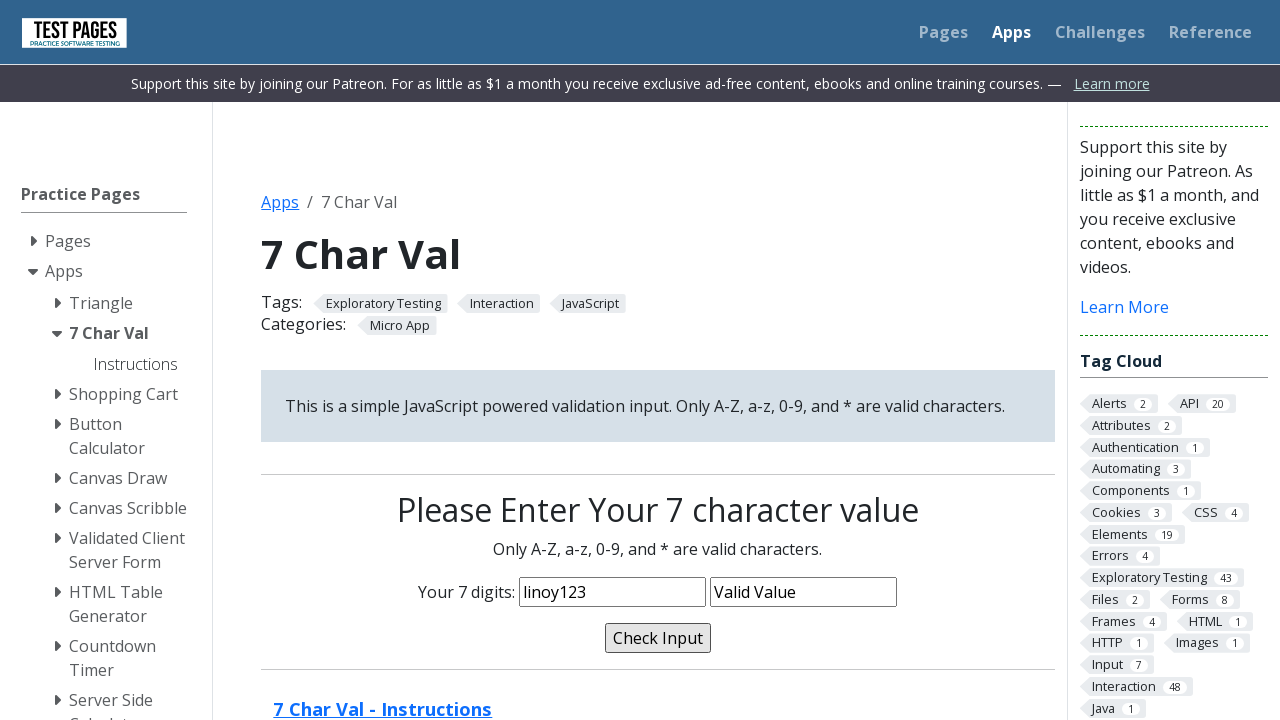